Tests clearing the complete state of all items by checking and unchecking the toggle all checkbox

Starting URL: https://demo.playwright.dev/todomvc

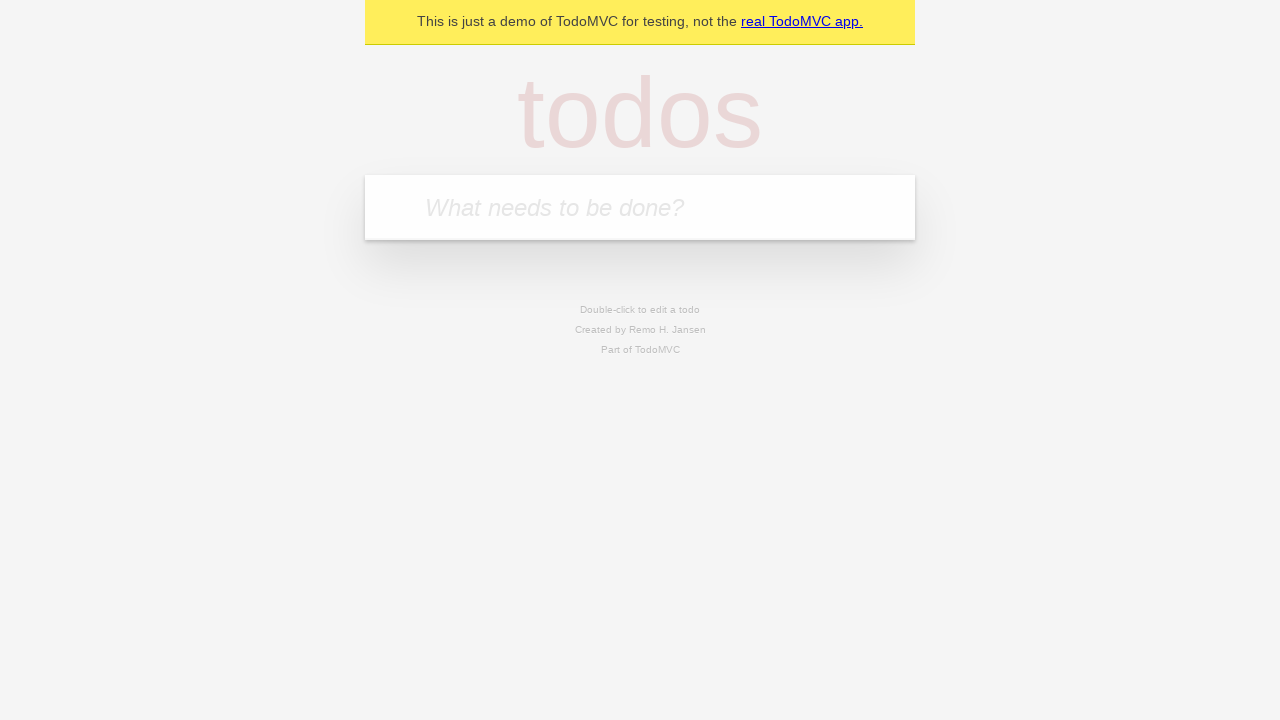

Filled todo input with 'buy some cheese' on internal:attr=[placeholder="What needs to be done?"i]
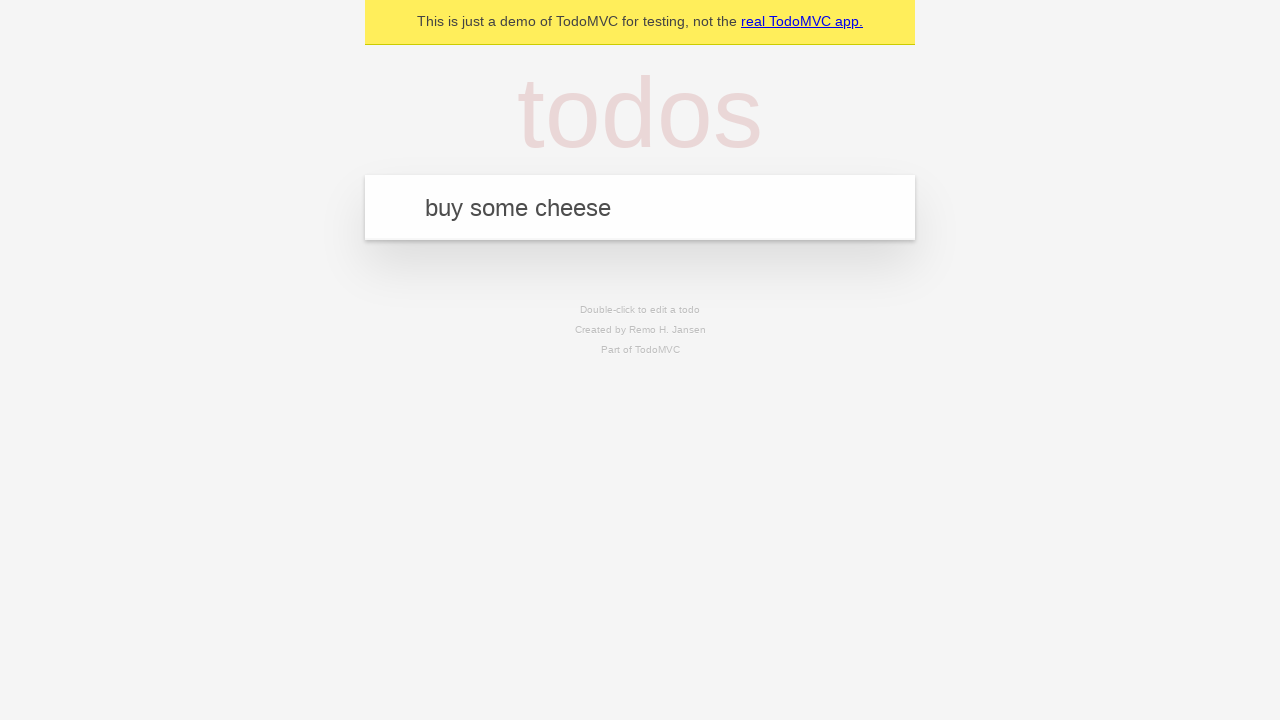

Pressed Enter to add first todo on internal:attr=[placeholder="What needs to be done?"i]
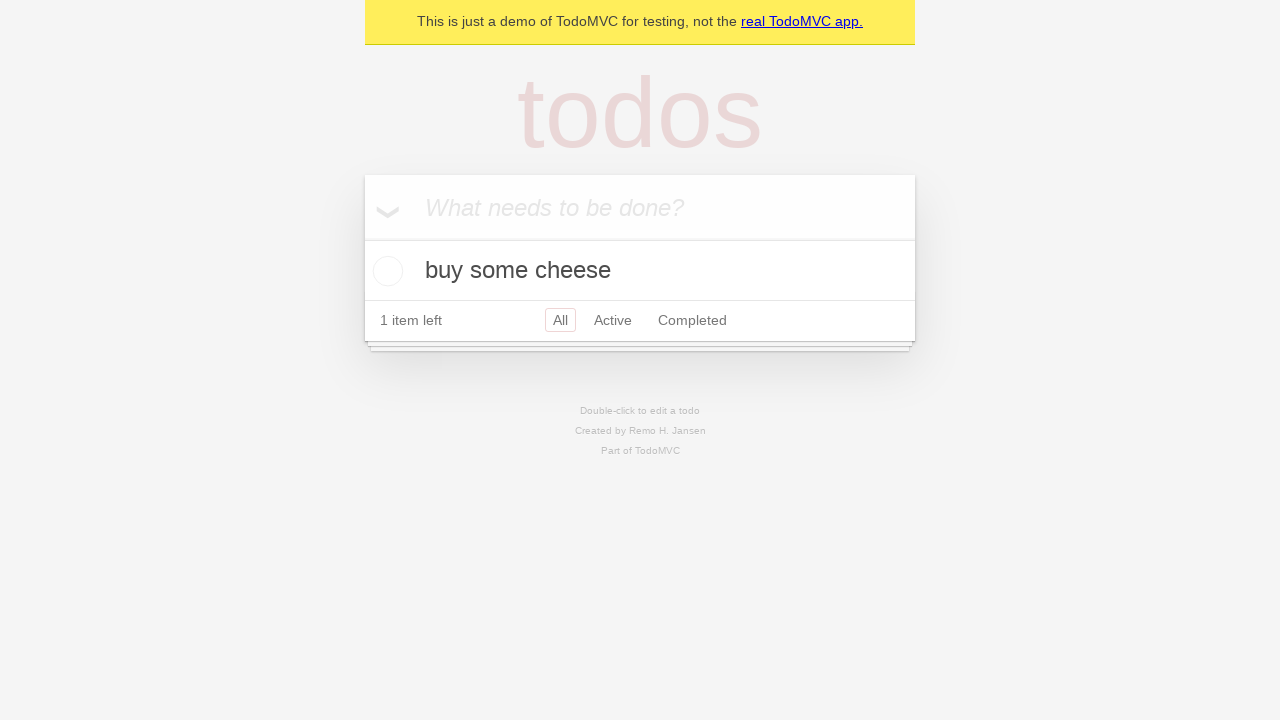

Filled todo input with 'feed the cat' on internal:attr=[placeholder="What needs to be done?"i]
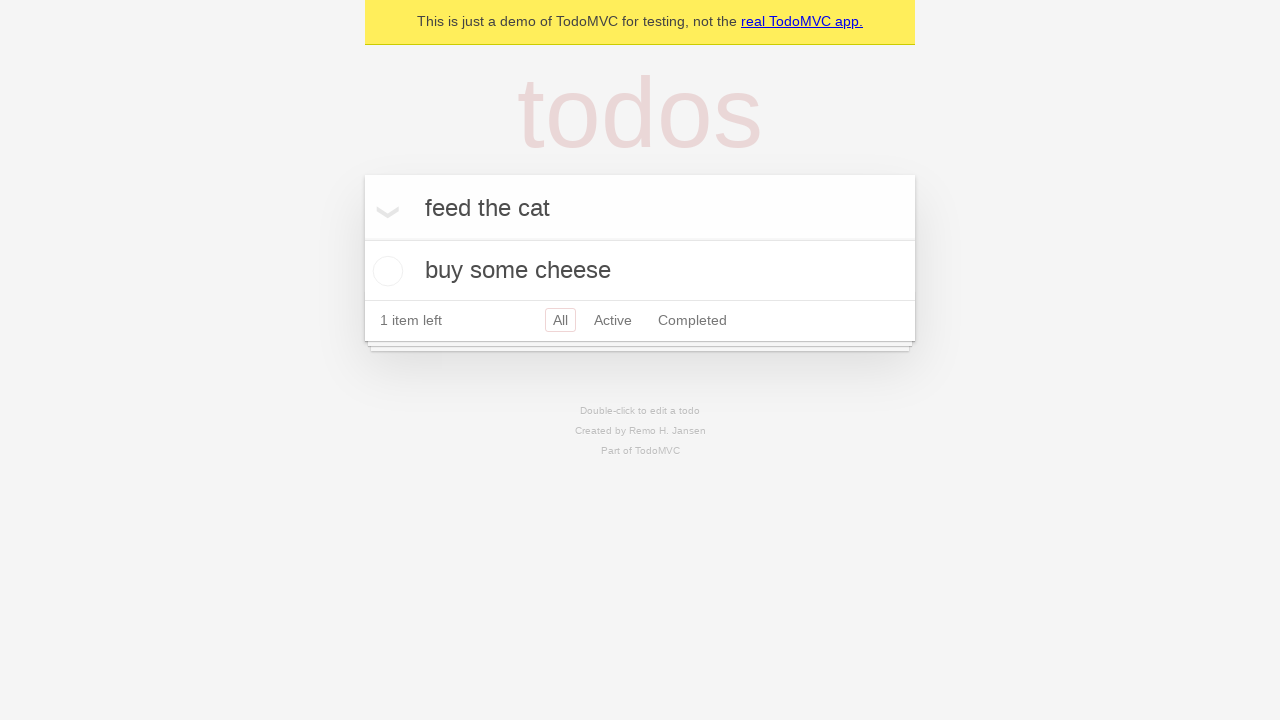

Pressed Enter to add second todo on internal:attr=[placeholder="What needs to be done?"i]
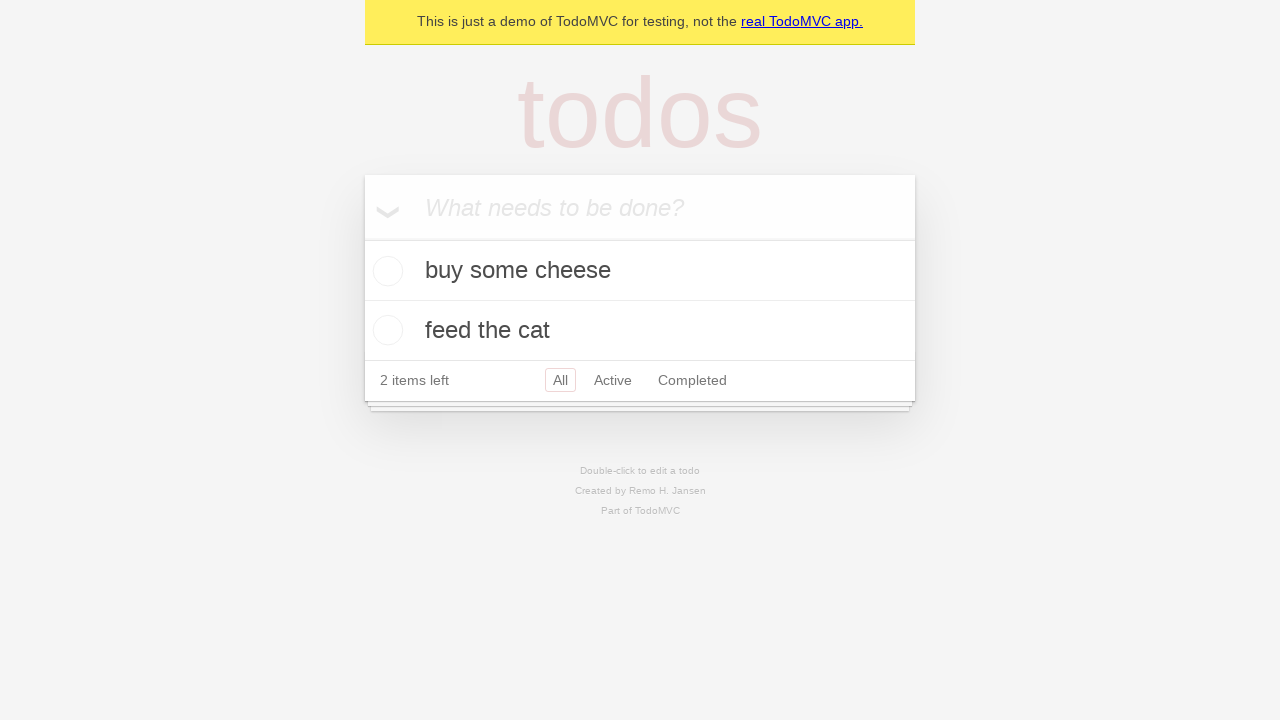

Filled todo input with 'book a doctors appointment' on internal:attr=[placeholder="What needs to be done?"i]
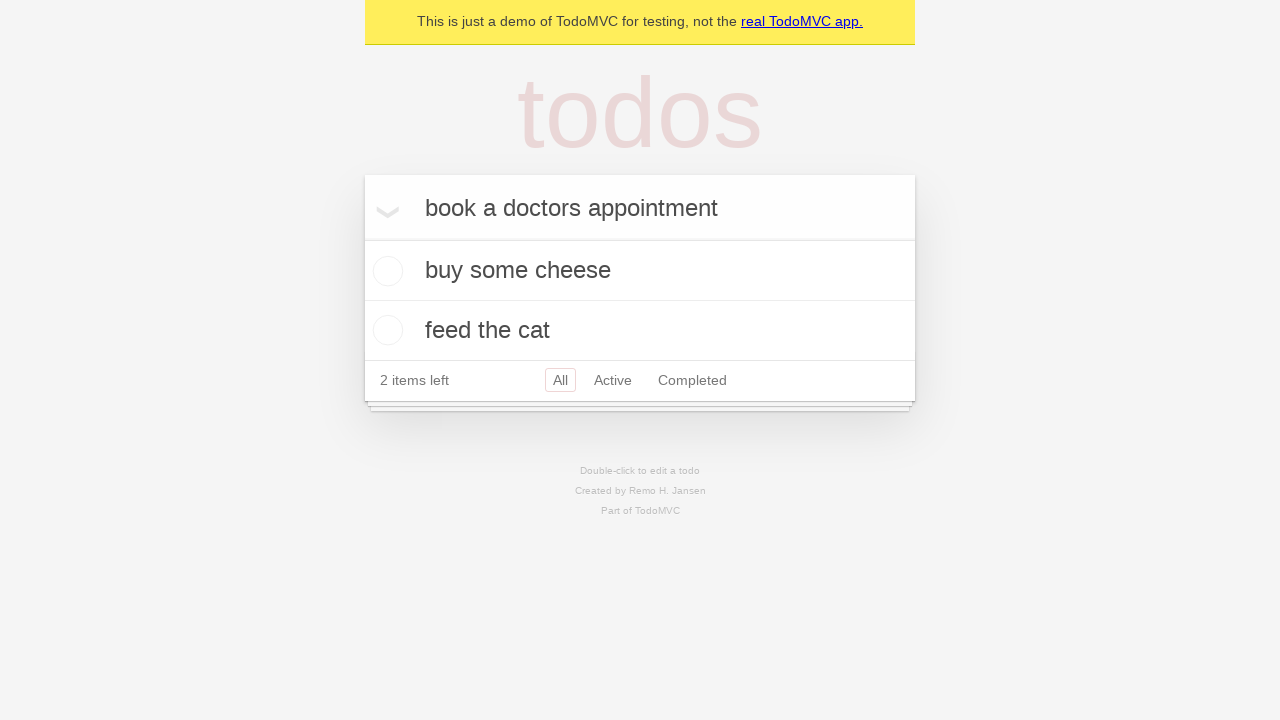

Pressed Enter to add third todo on internal:attr=[placeholder="What needs to be done?"i]
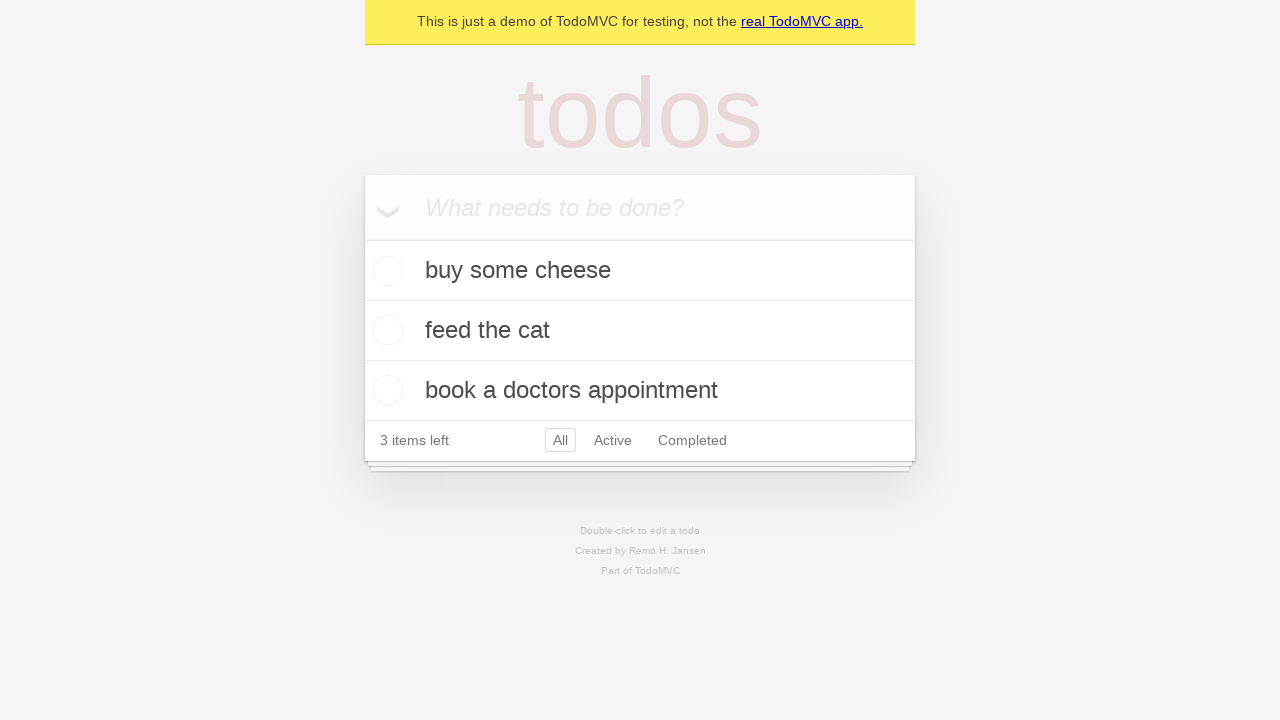

Clicked toggle all to mark all items as complete at (362, 238) on internal:label="Mark all as complete"i
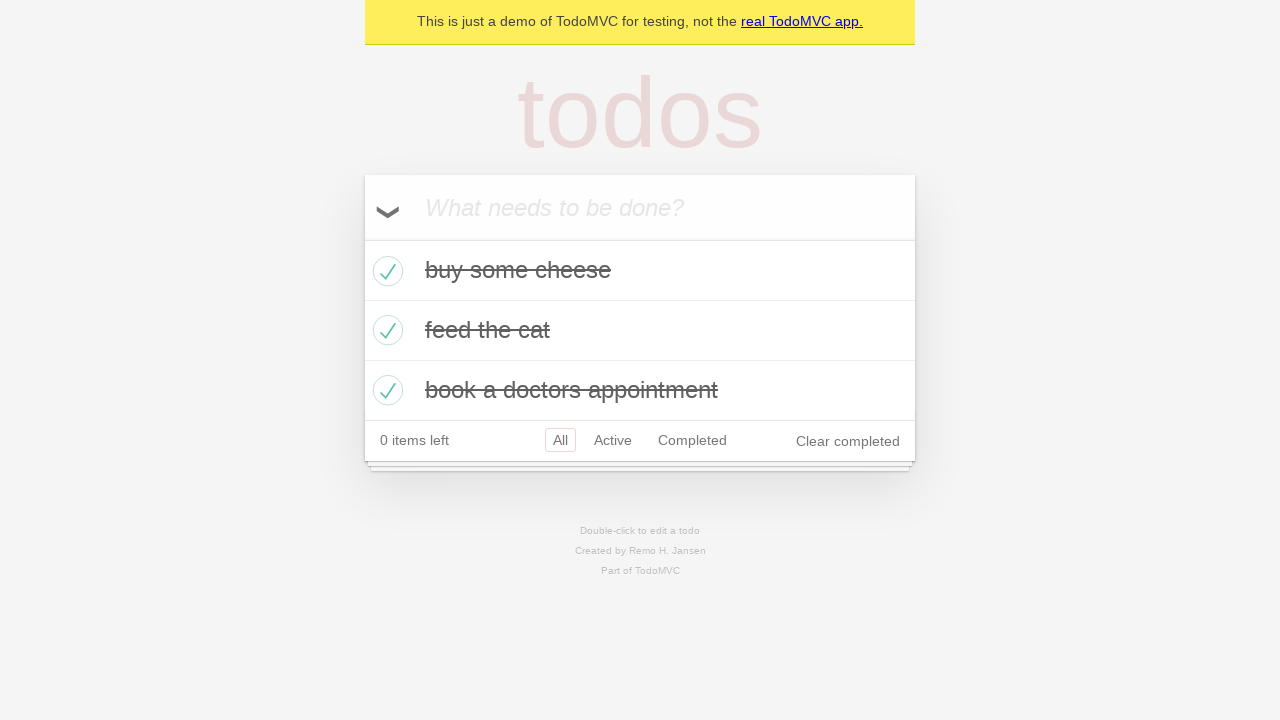

Clicked toggle all to uncheck all completed items at (362, 238) on internal:label="Mark all as complete"i
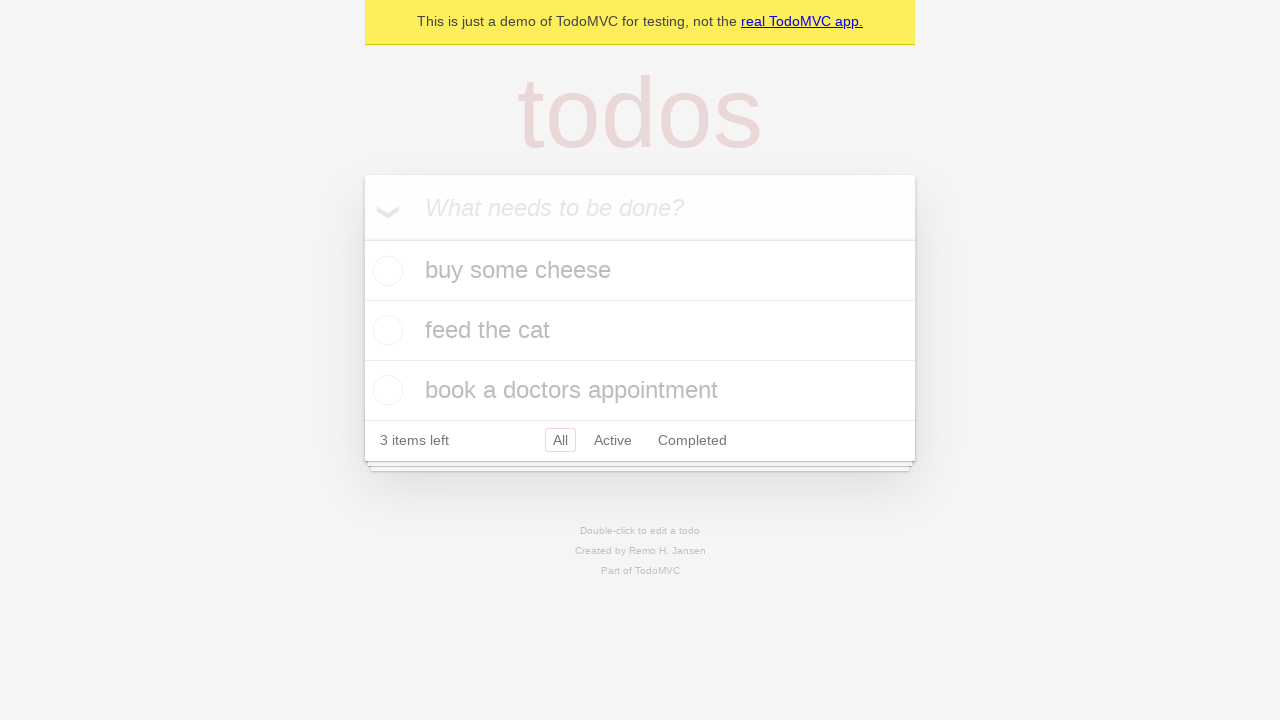

Verified todo items are visible on the page
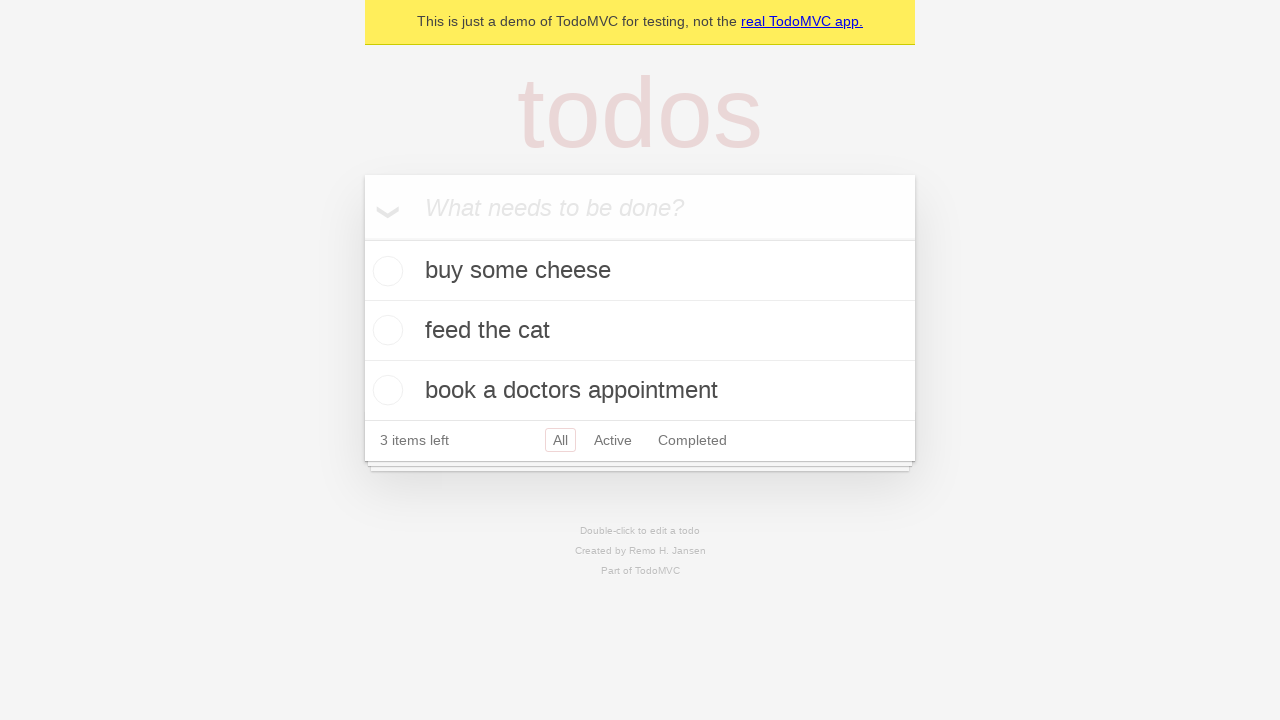

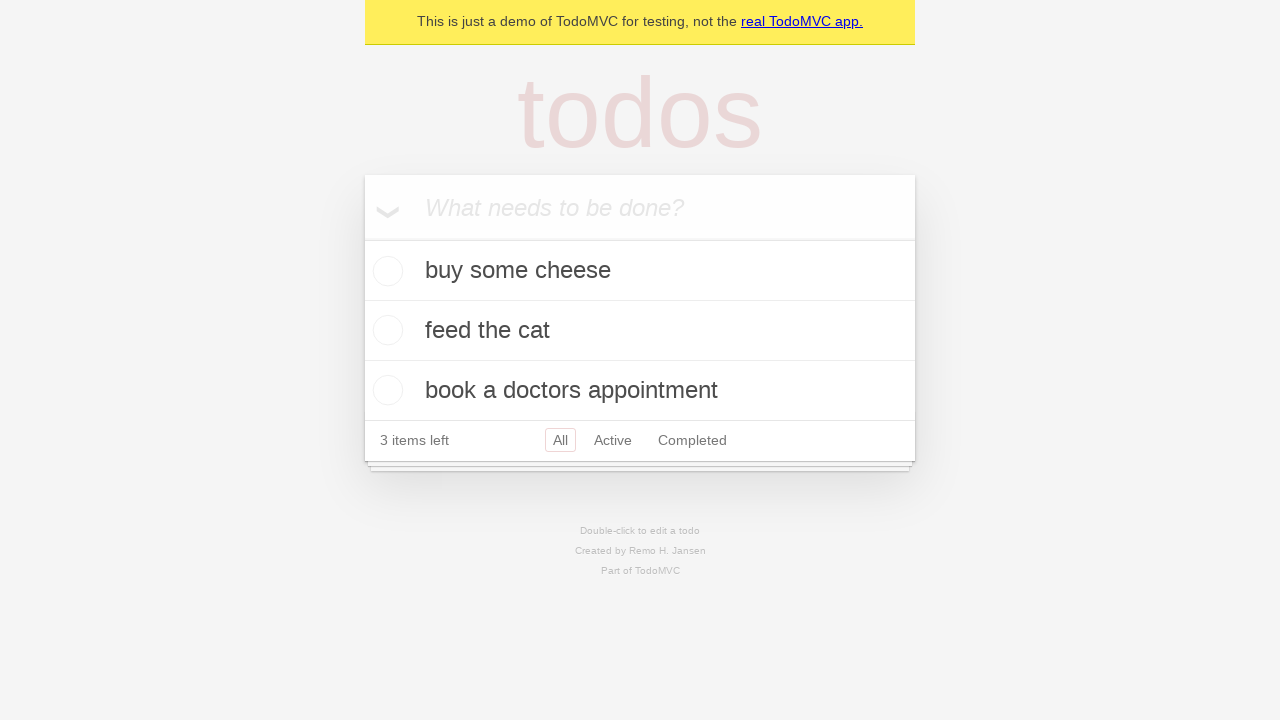